Types a username into the form field after verifying it's visible

Starting URL: https://demoqa.com/text-box

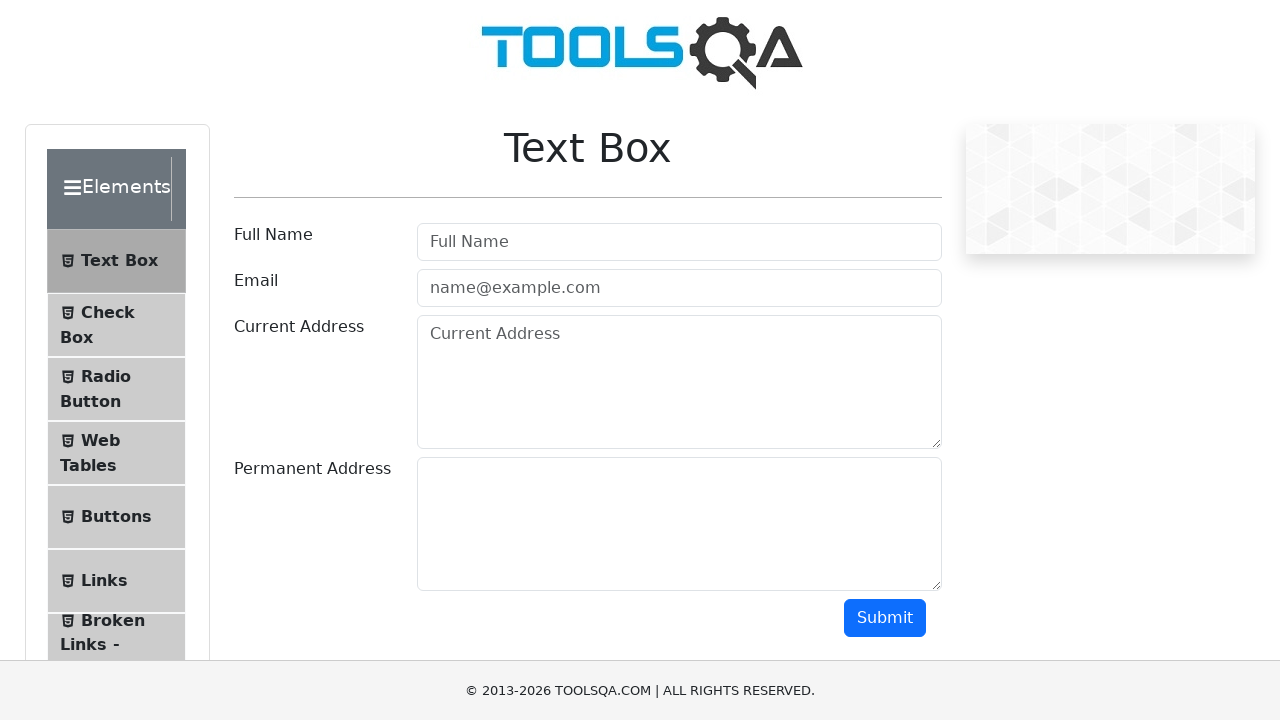

Filled username field with 'Jonathan' on #userName
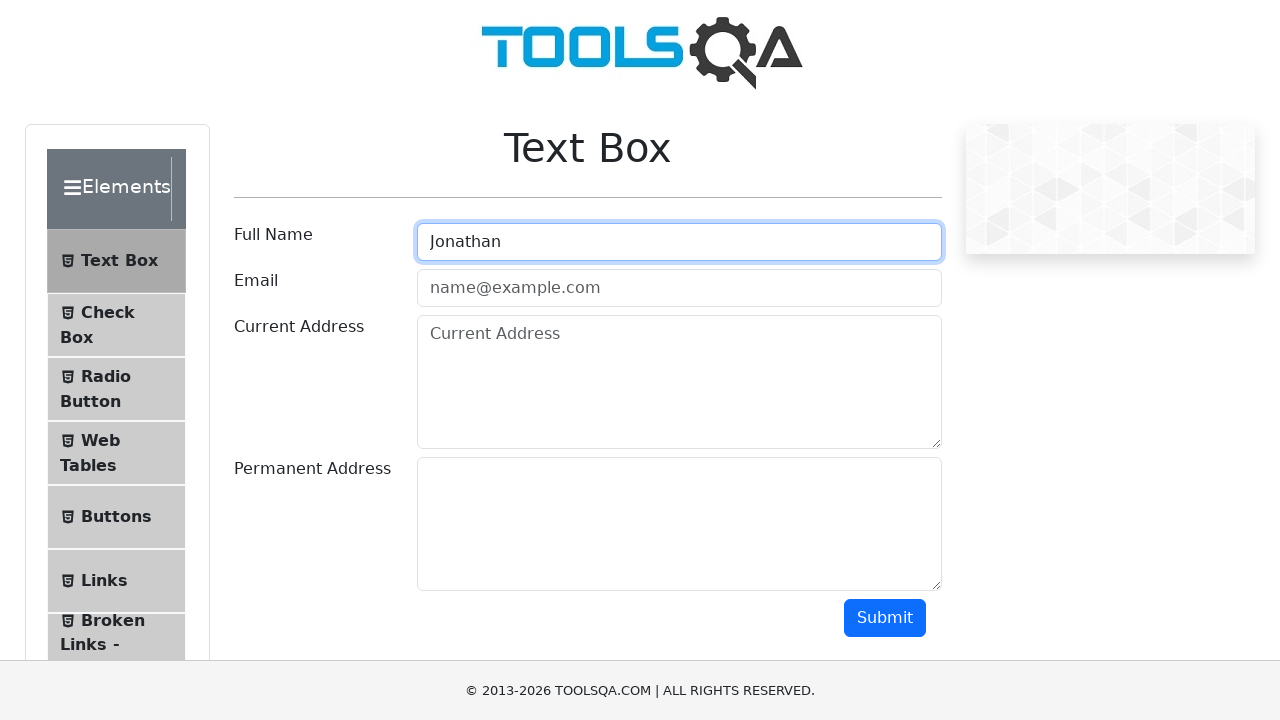

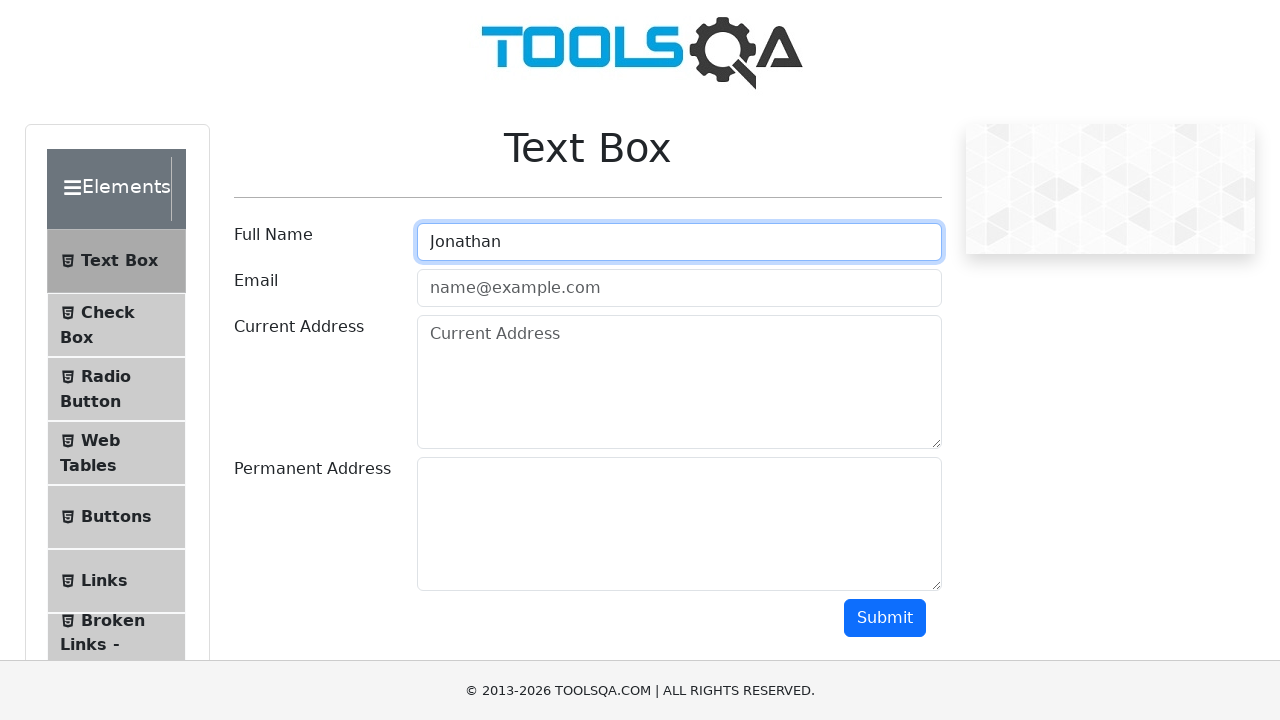